Tests JavaScript prompt alert handling by clicking a button that triggers a prompt dialog and entering text into it

Starting URL: https://demoqa.com/alerts

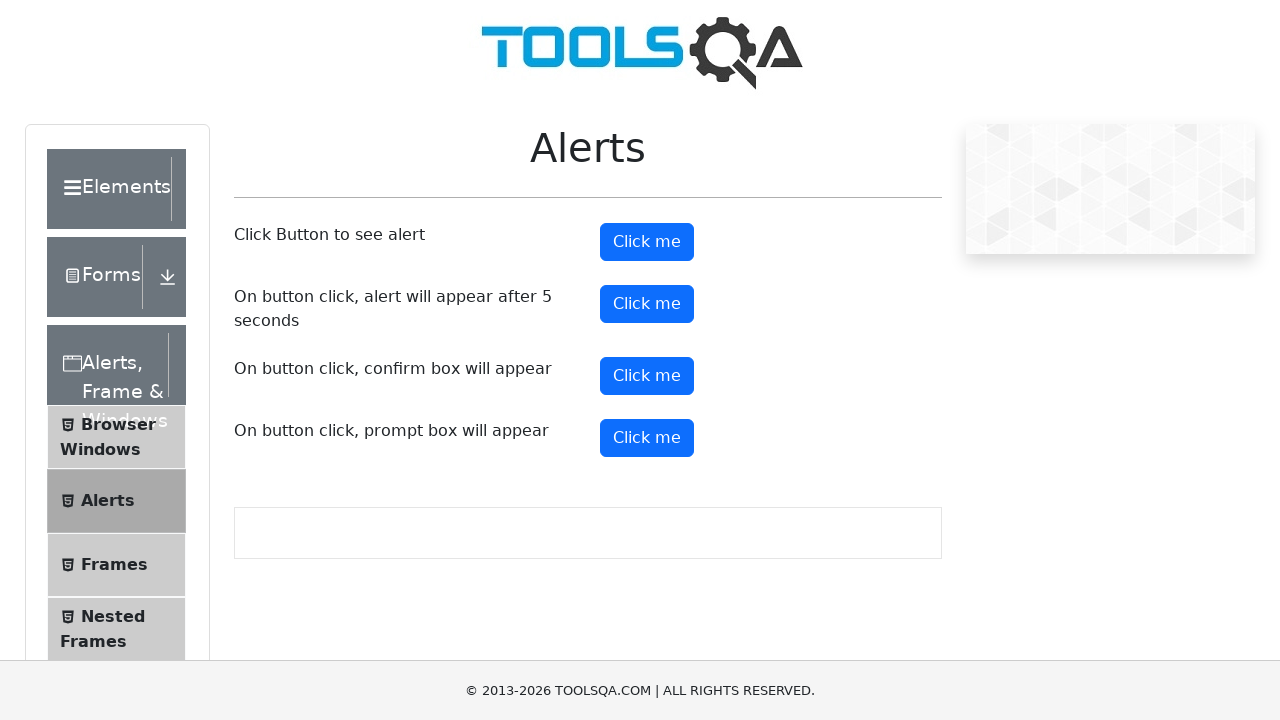

Set viewport size to 1920x1080
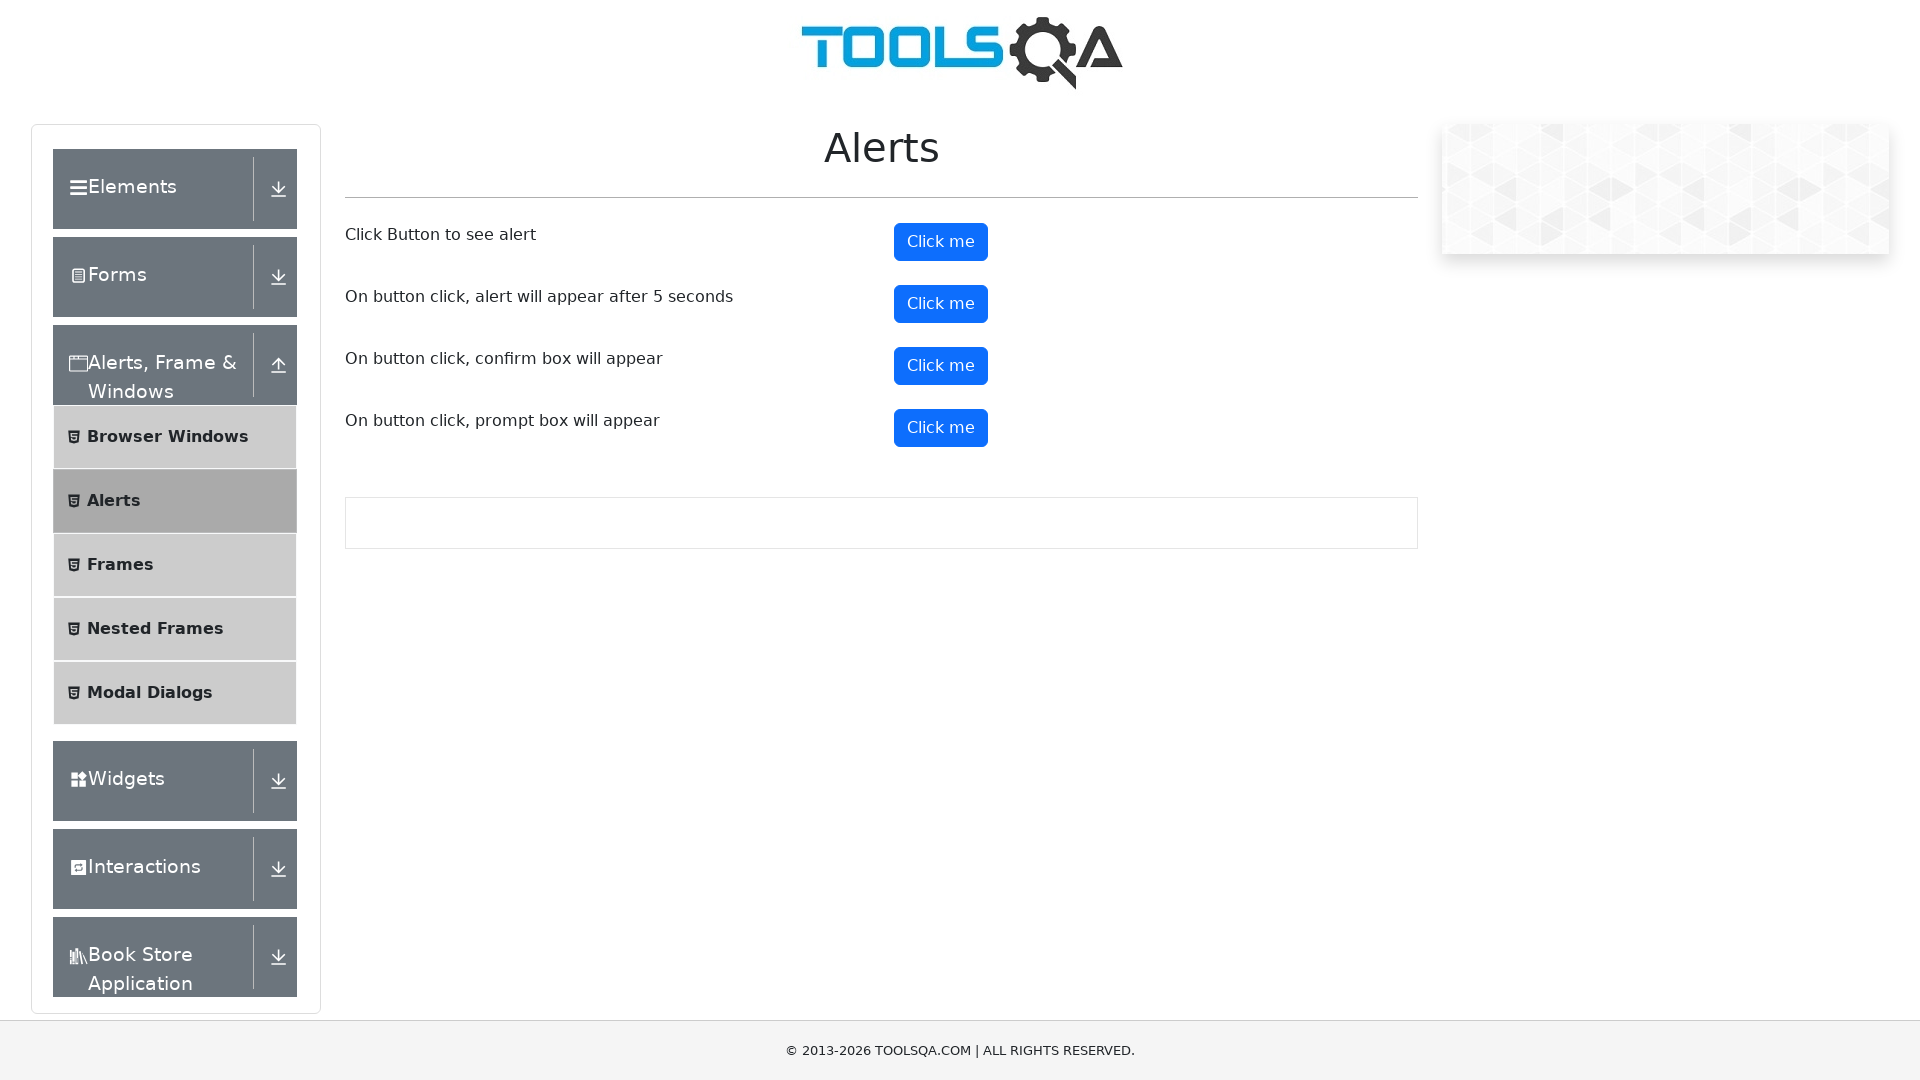

Scrolled down with PageDown
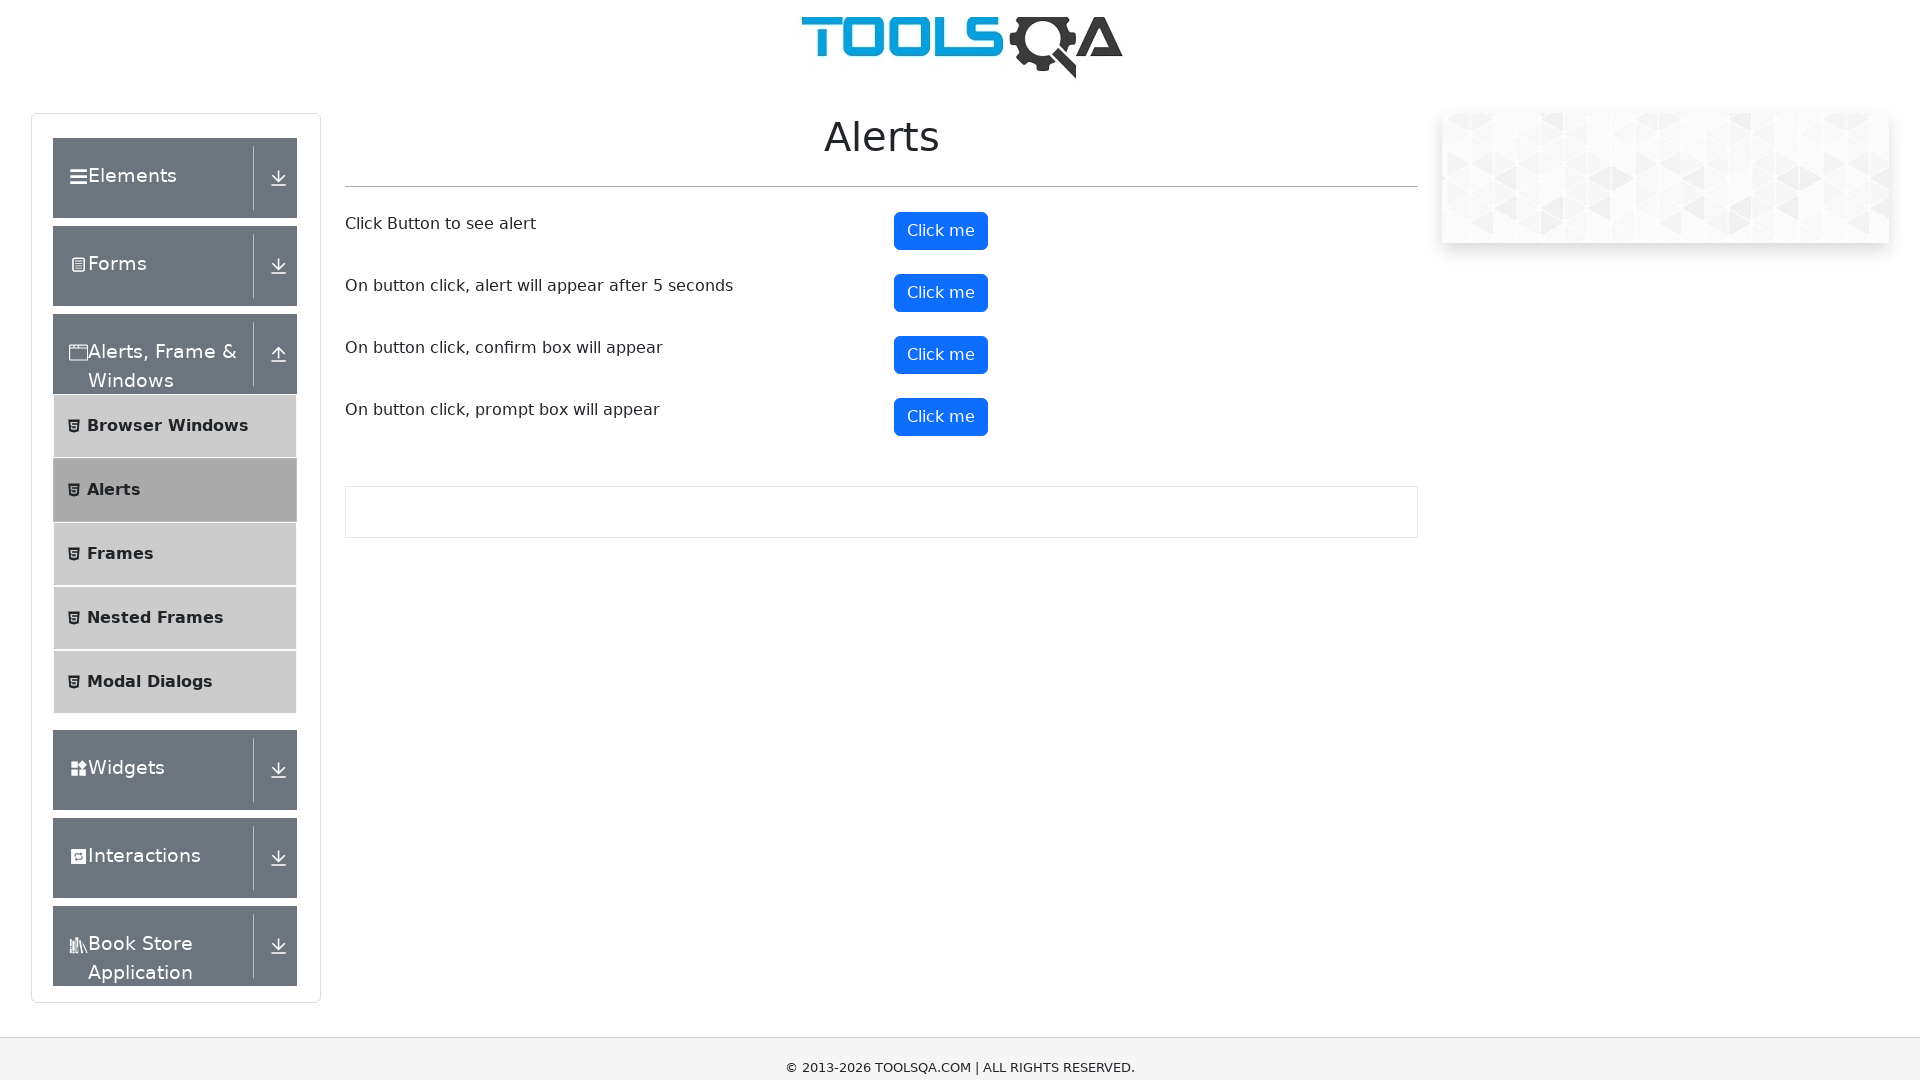

Scrolled down with PageDown
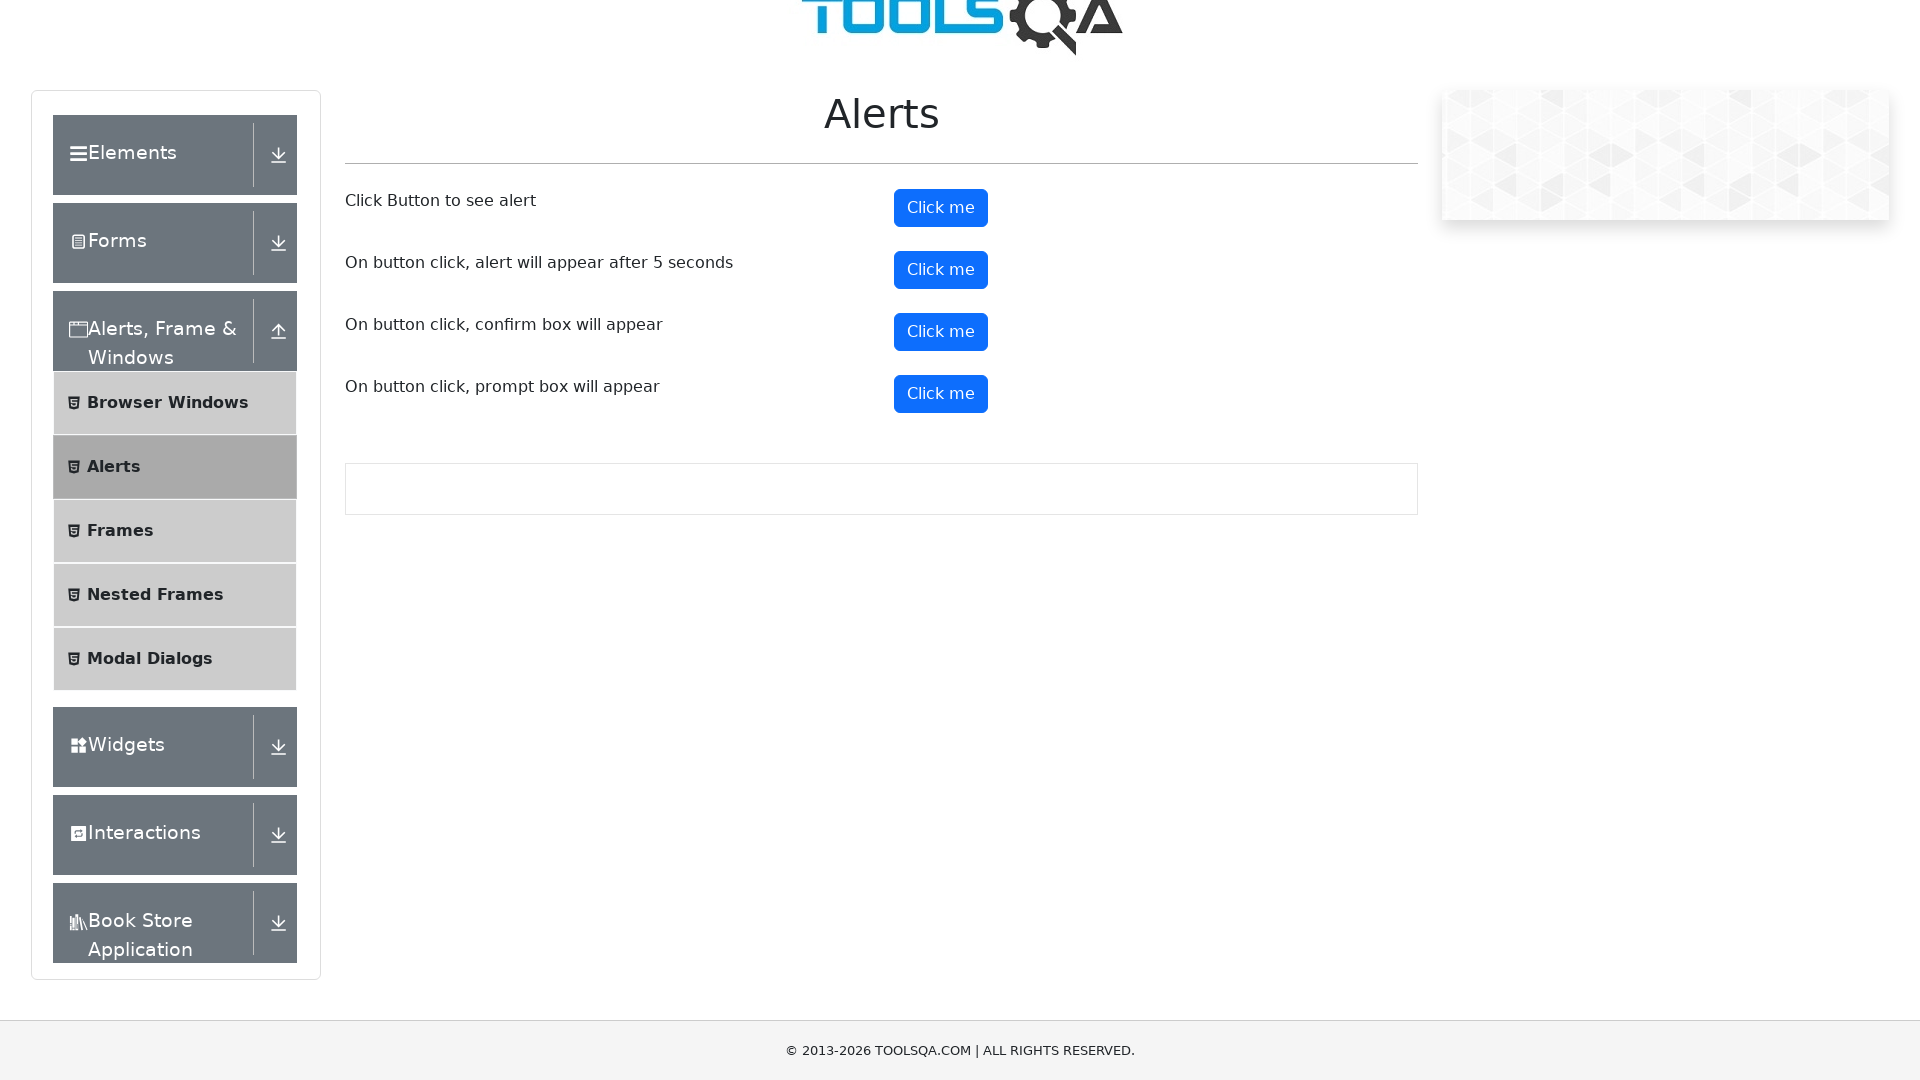

Scrolled down with PageDown
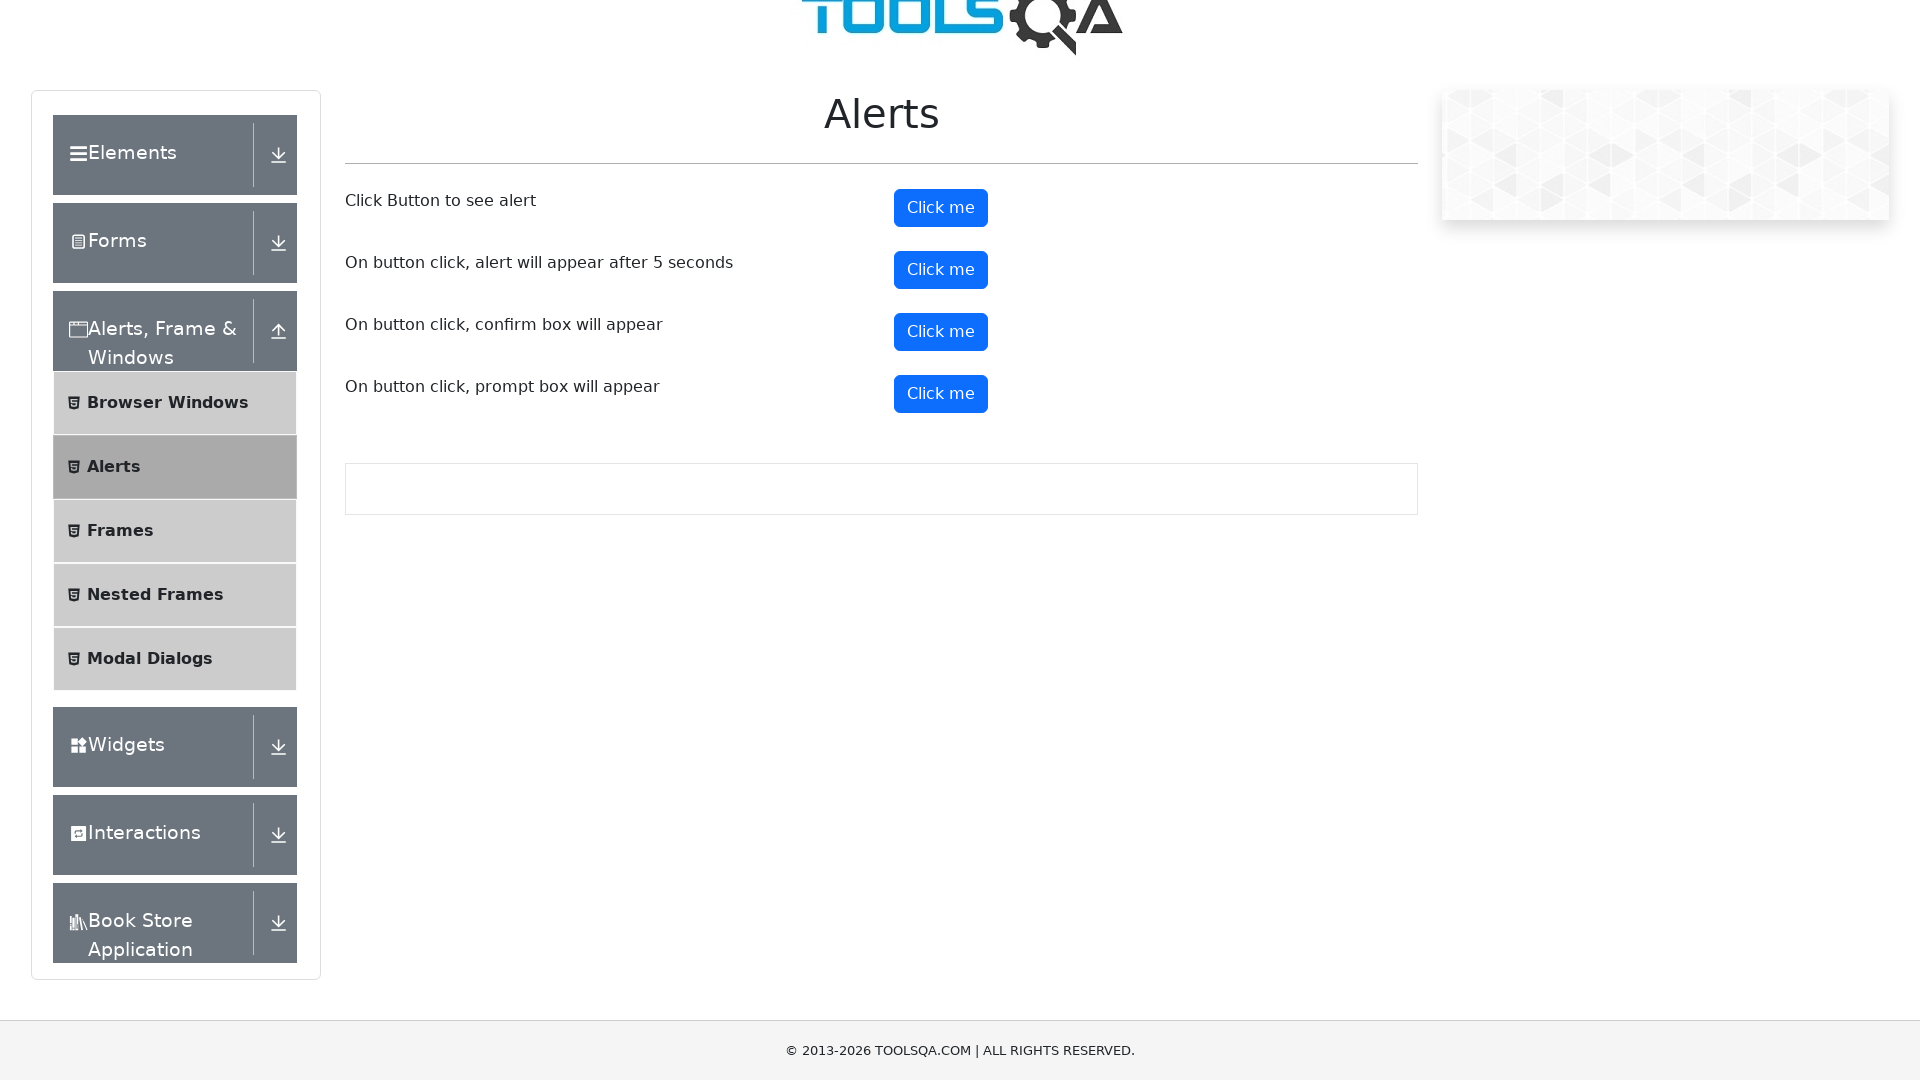

Set up dialog handler to accept prompt with text 'atchutarao'
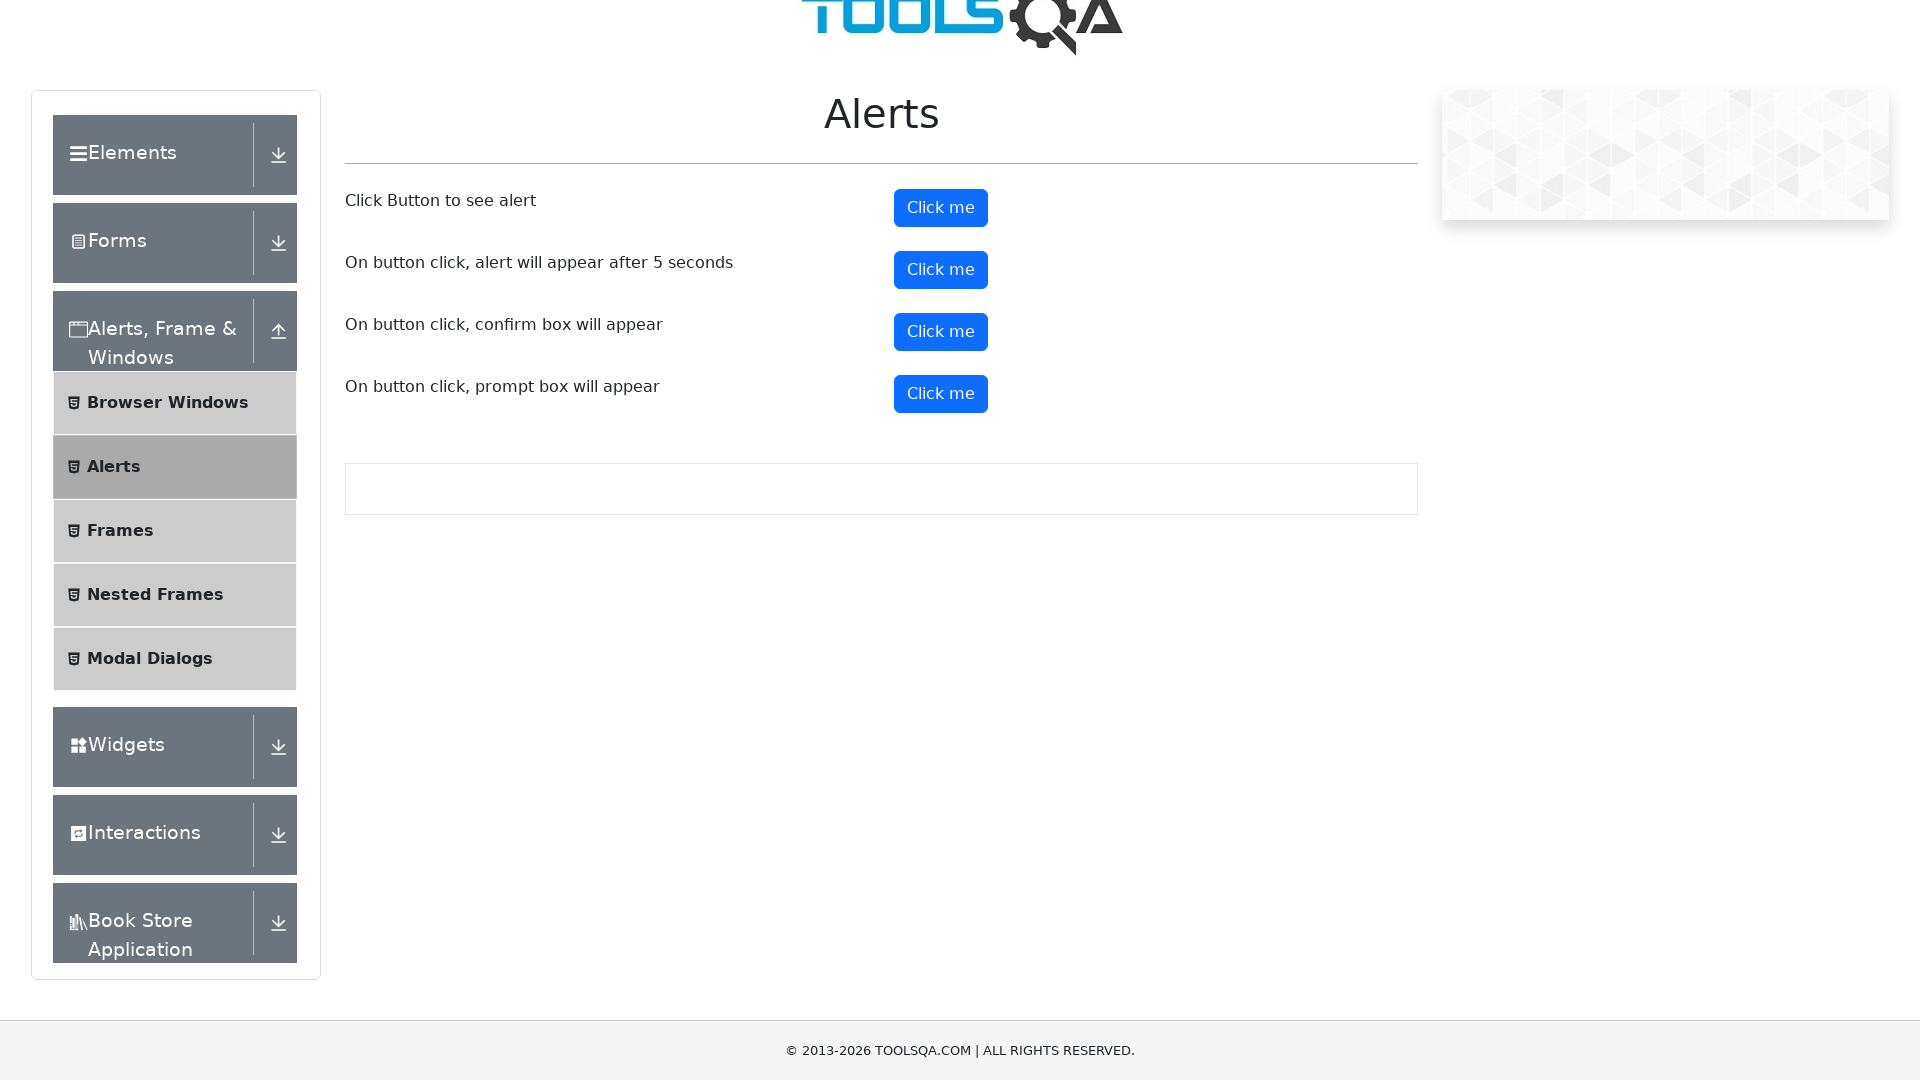

Clicked prompt button to trigger JavaScript prompt dialog at (941, 394) on #promtButton
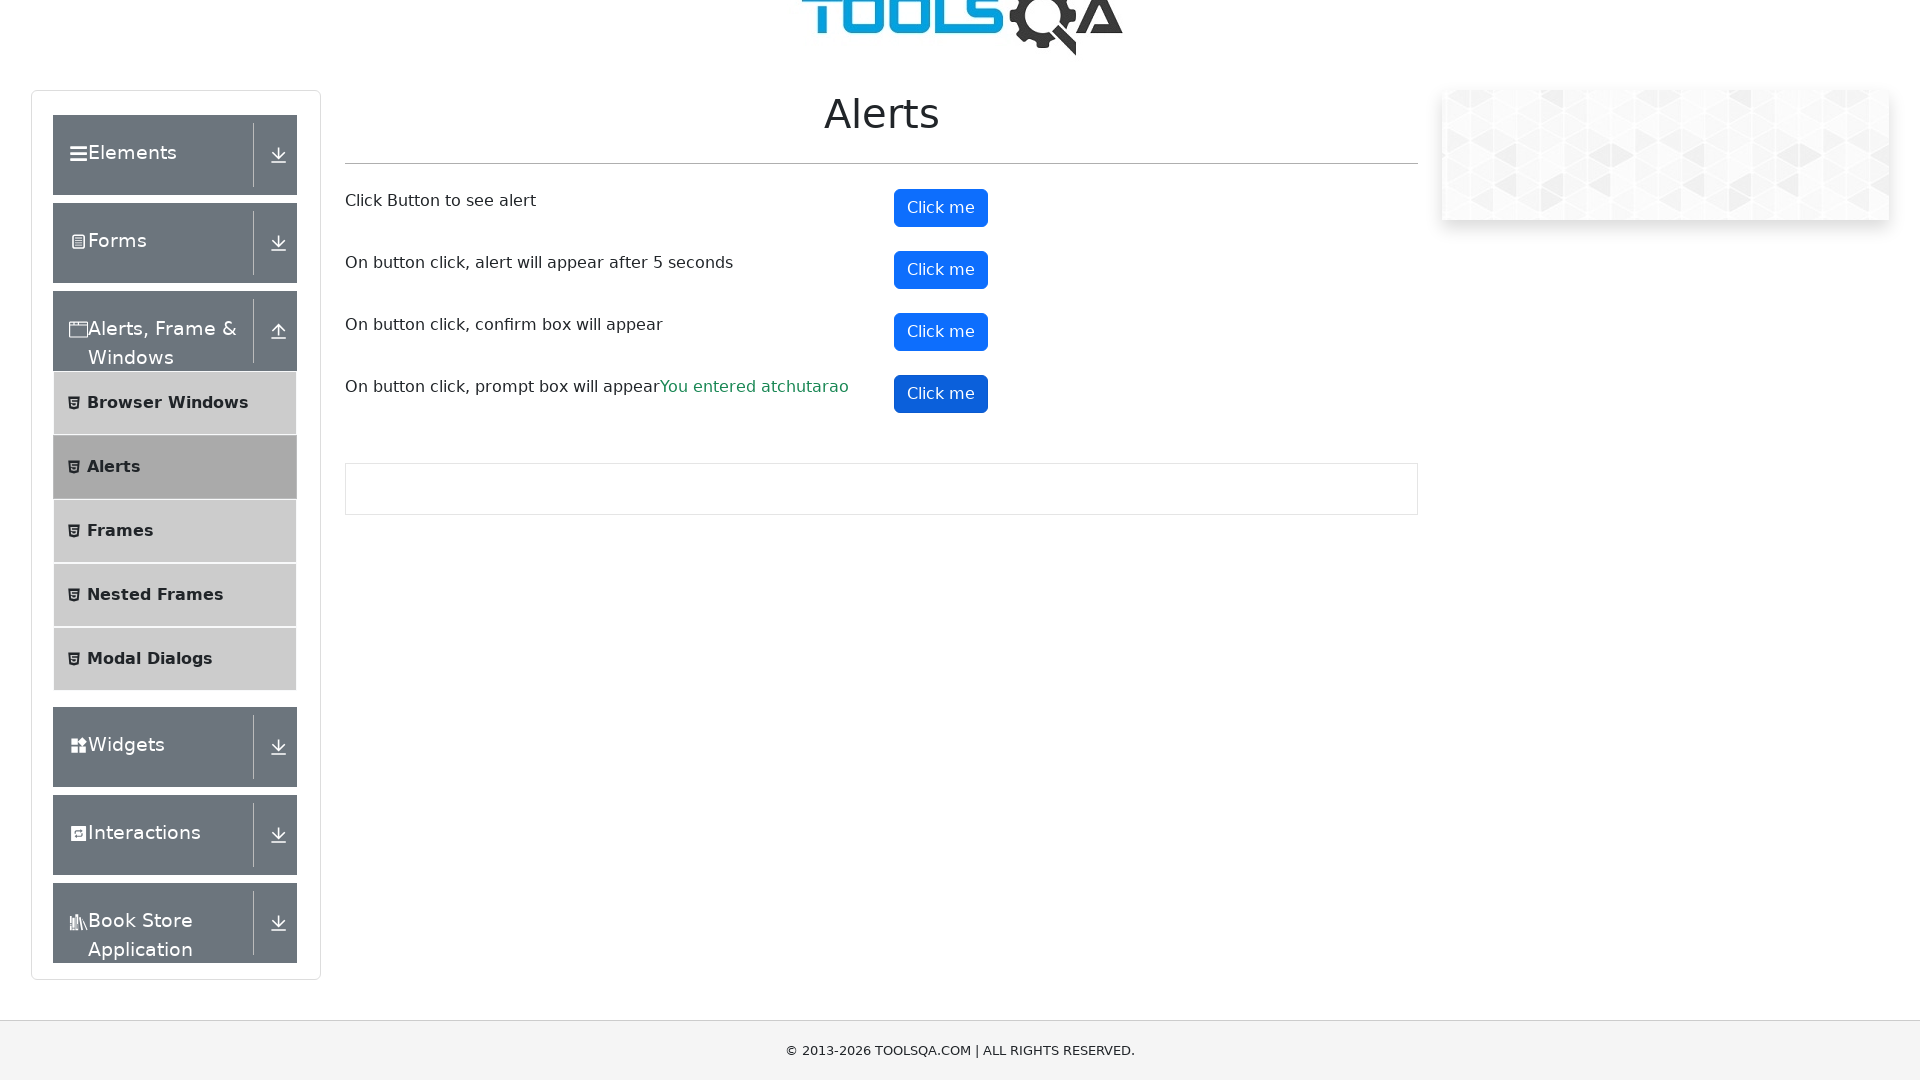

Waited 1000ms for dialog to be processed
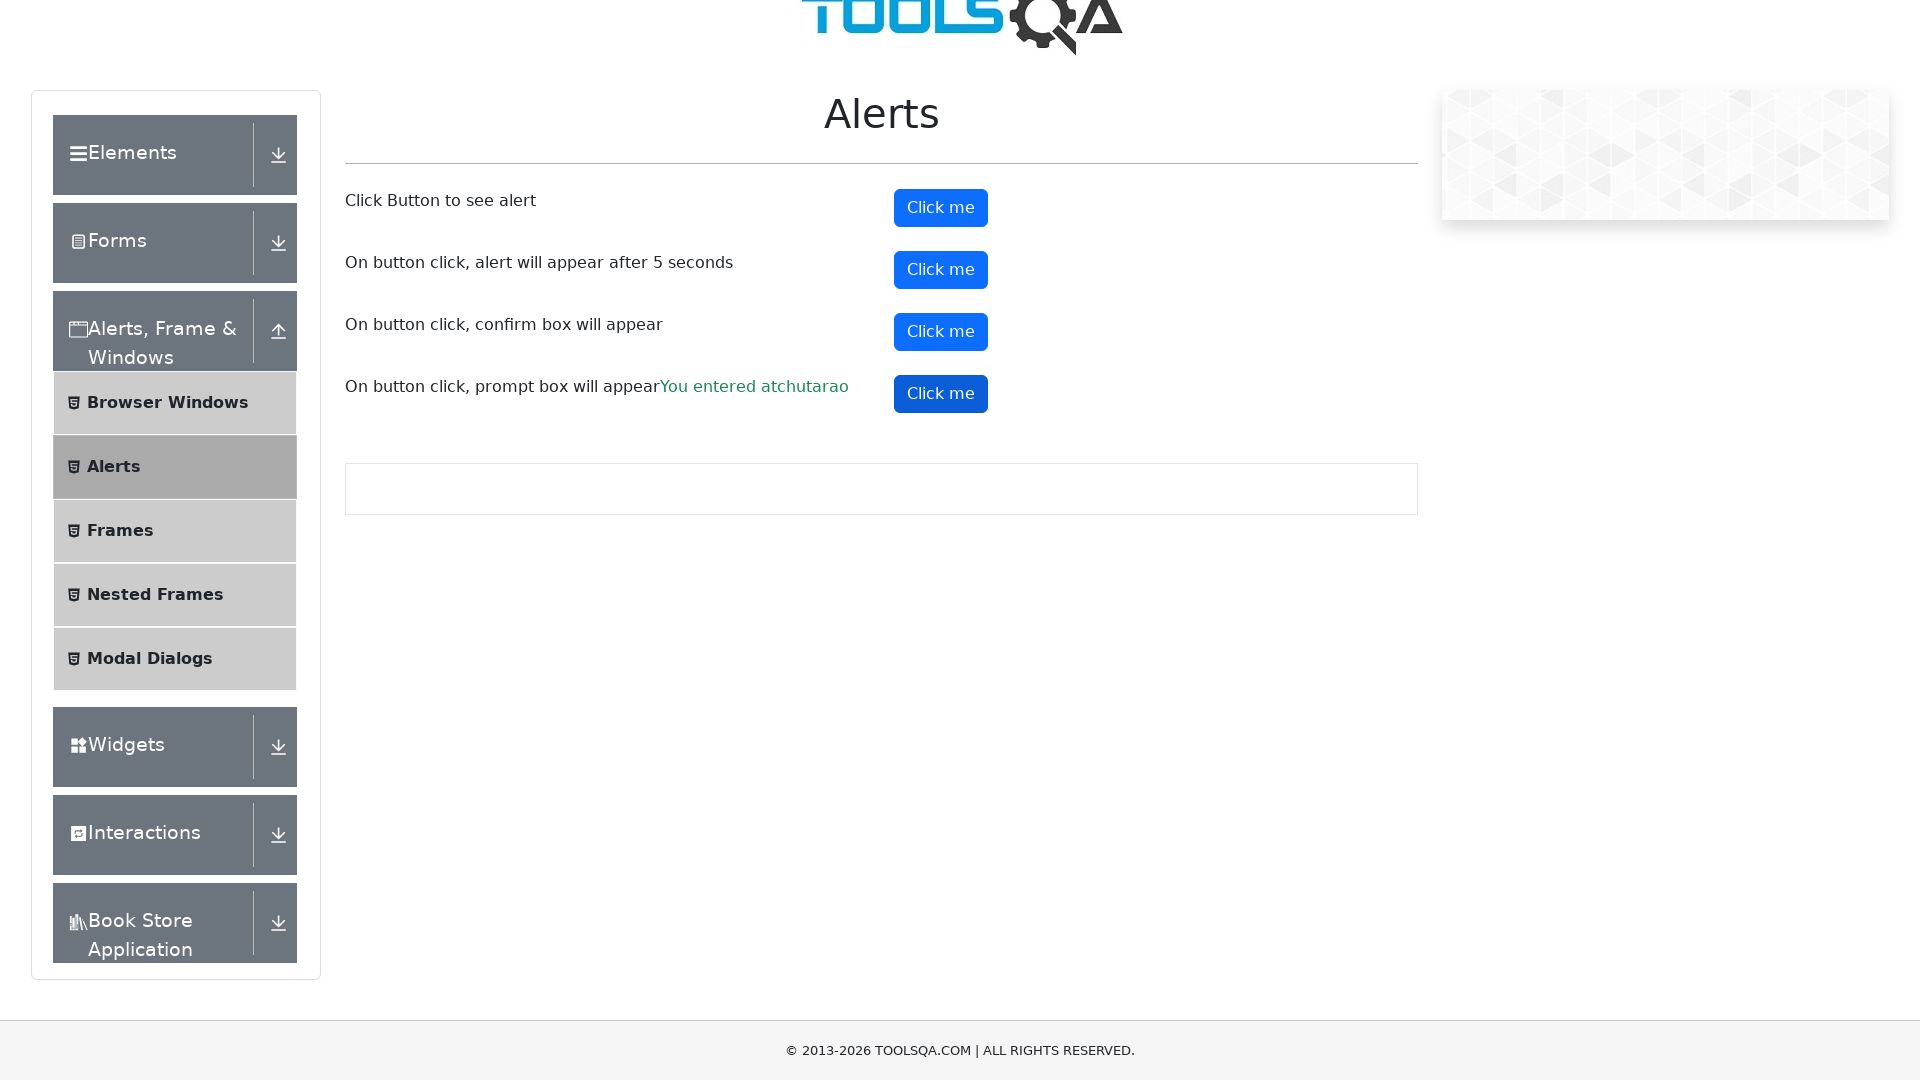

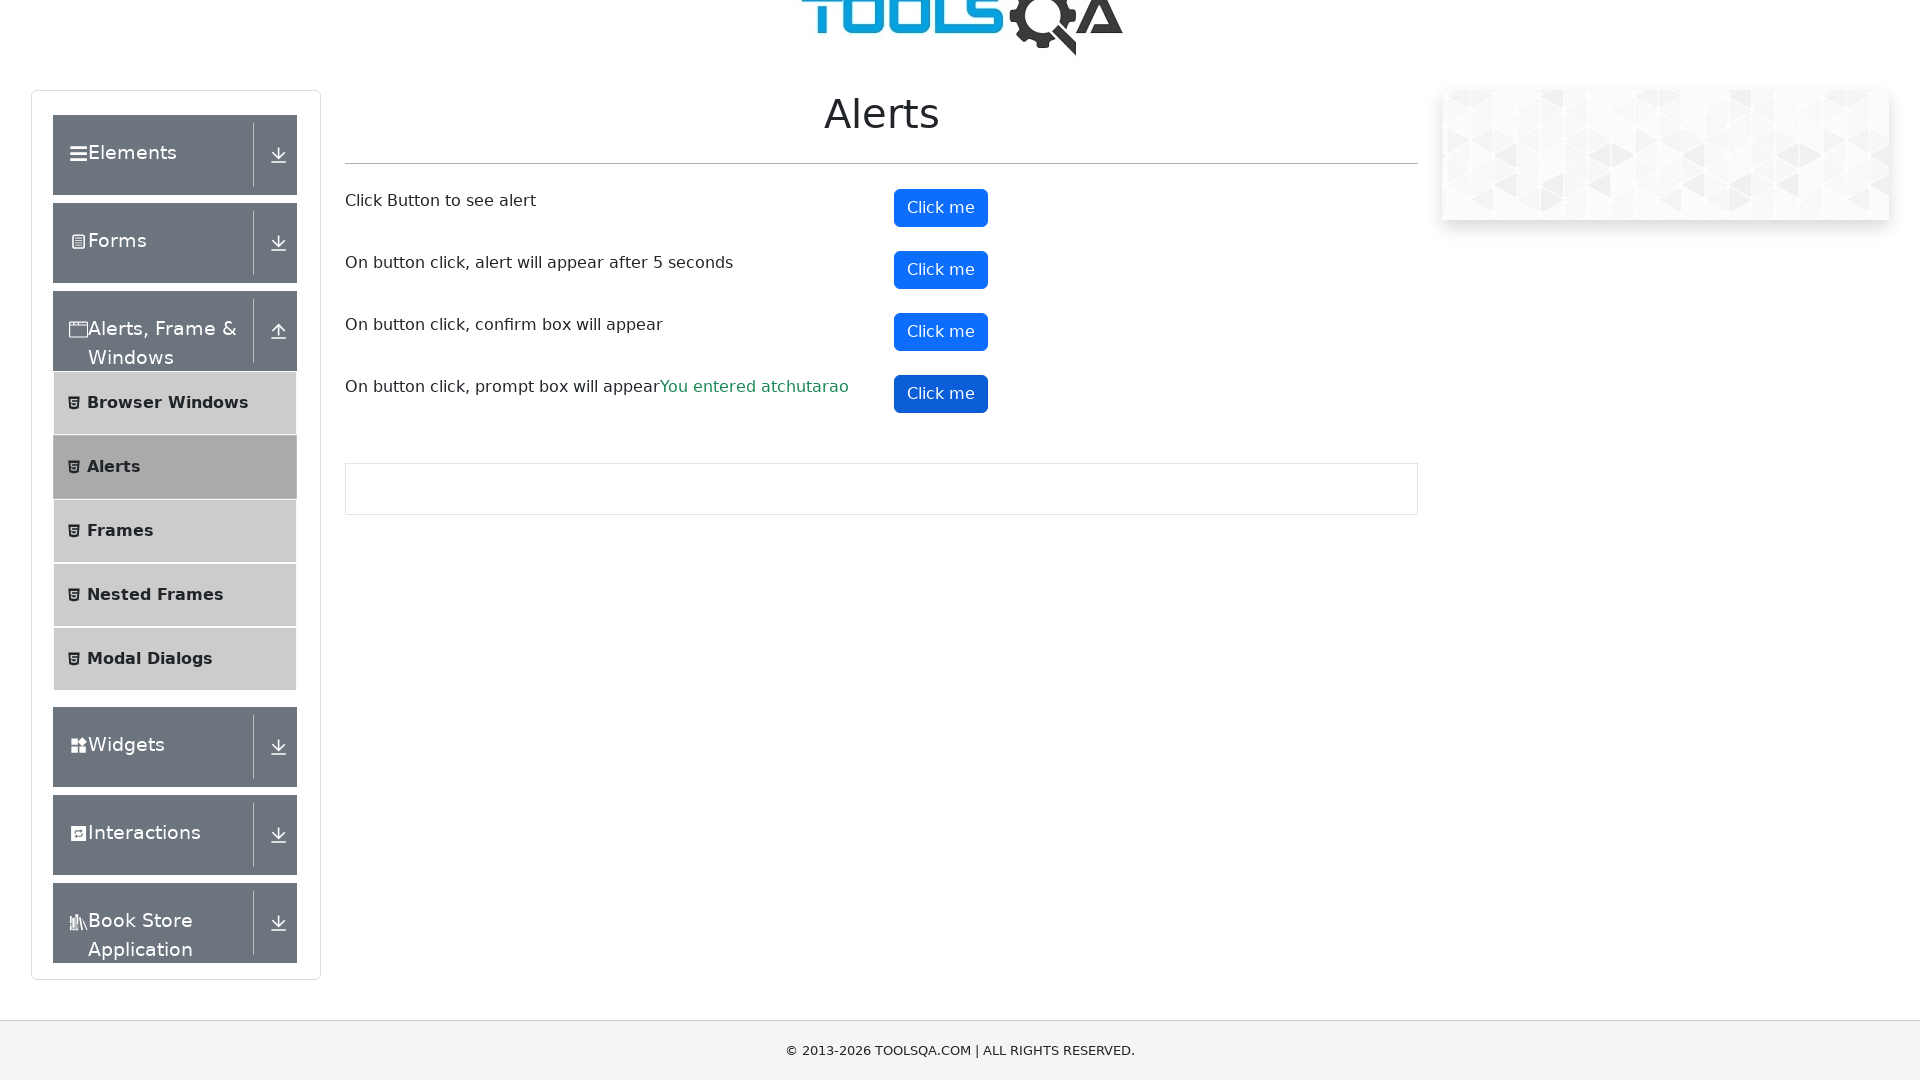